Tests new tab handling by clicking an 'Open' button that opens a new tab, then filling a message field on the child tab.

Starting URL: https://leafground.com/window.xhtml

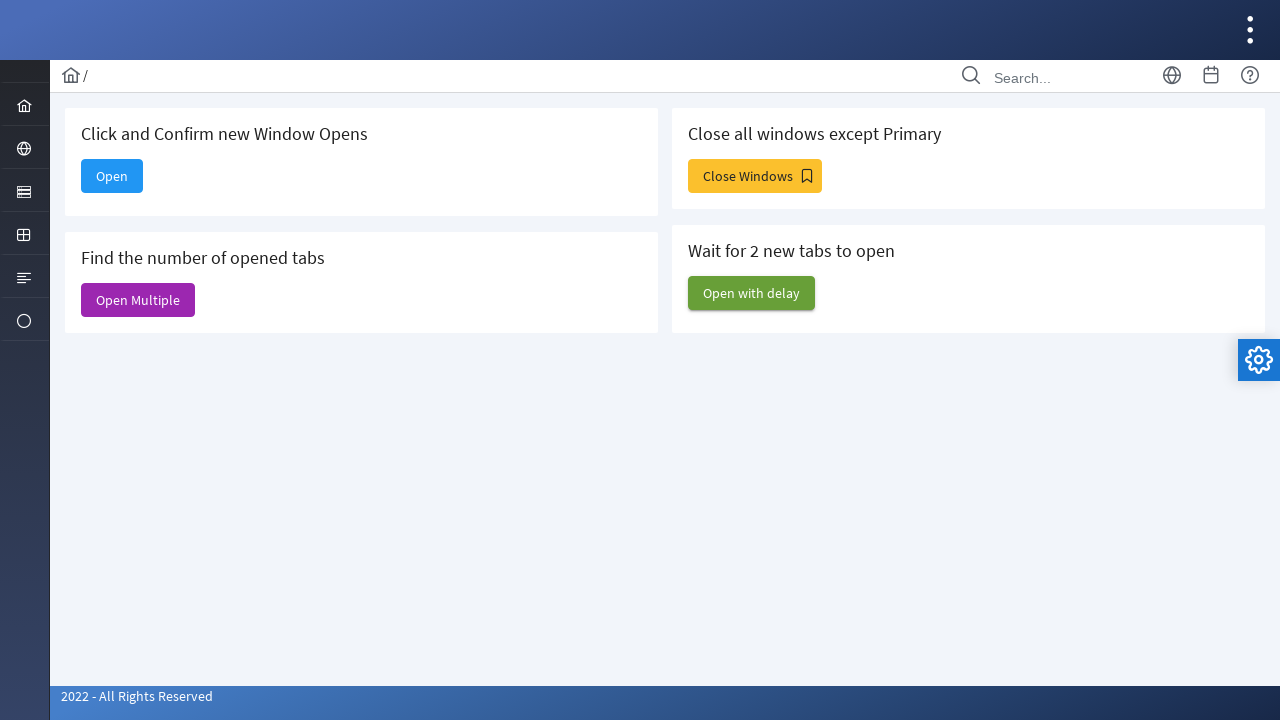

Clicked 'Open' button to trigger new tab at (112, 176) on xpath=//*[text()='Open']
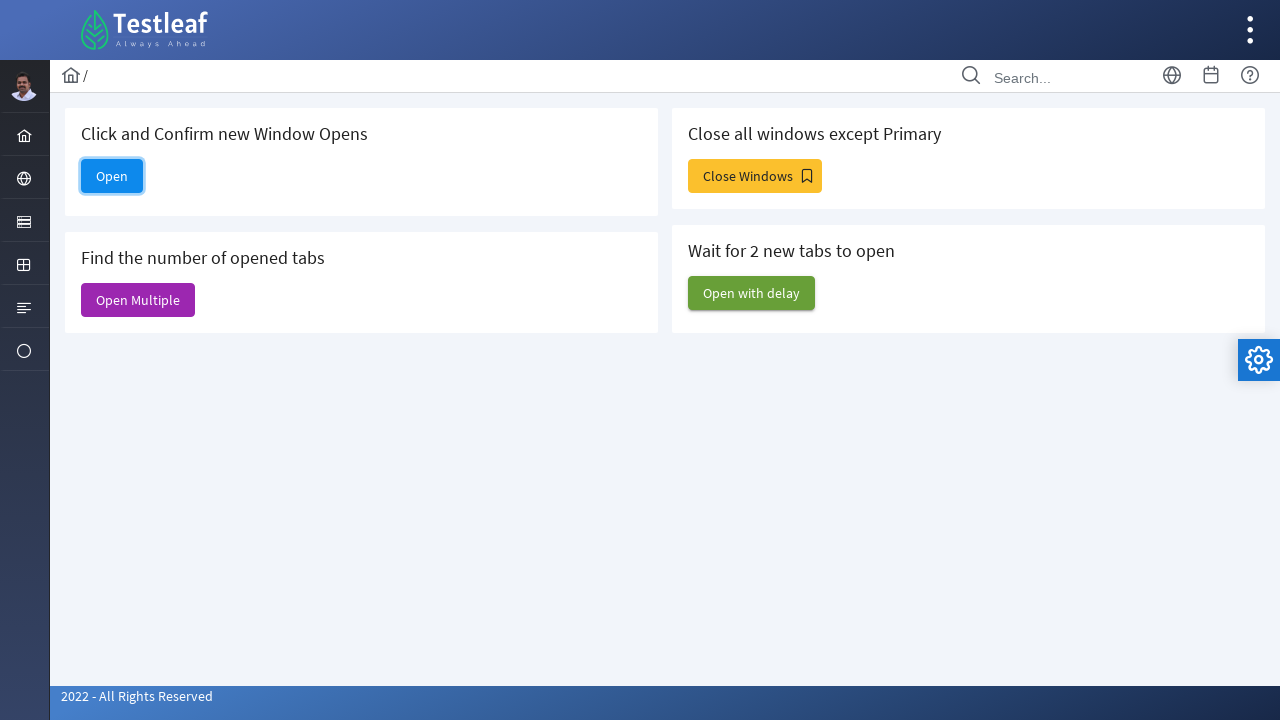

New child tab opened and captured
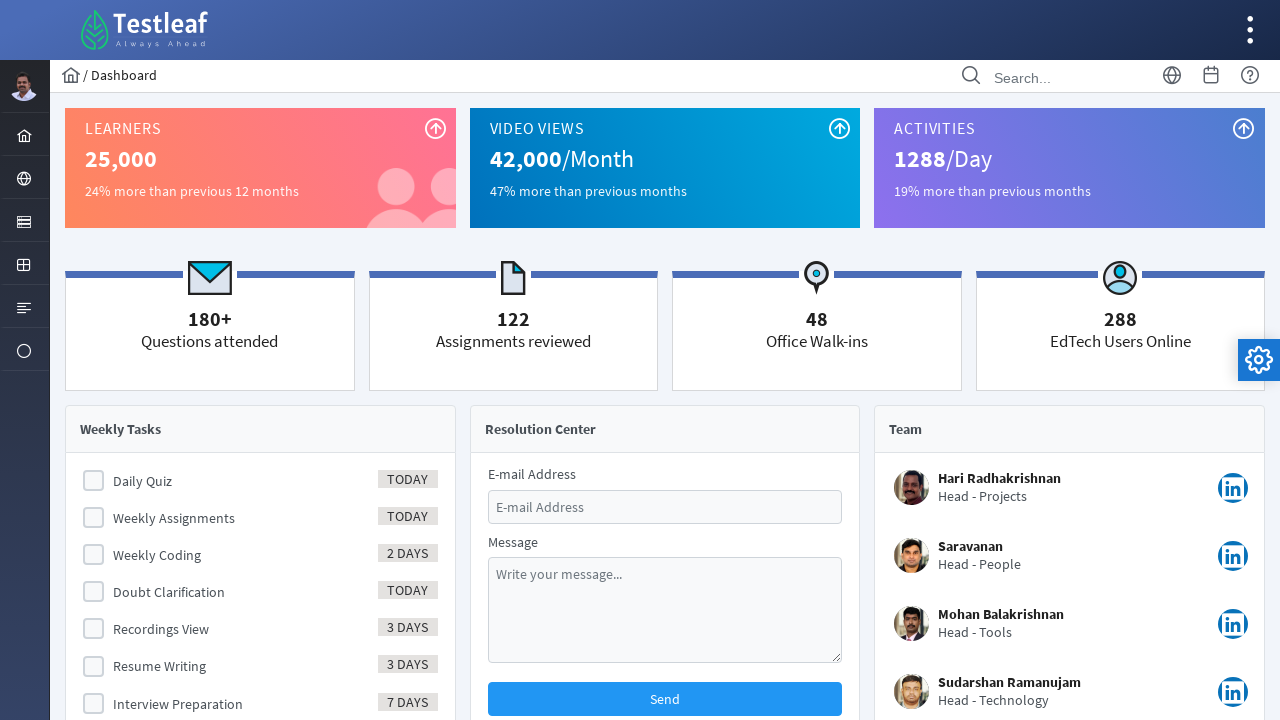

Child tab fully loaded
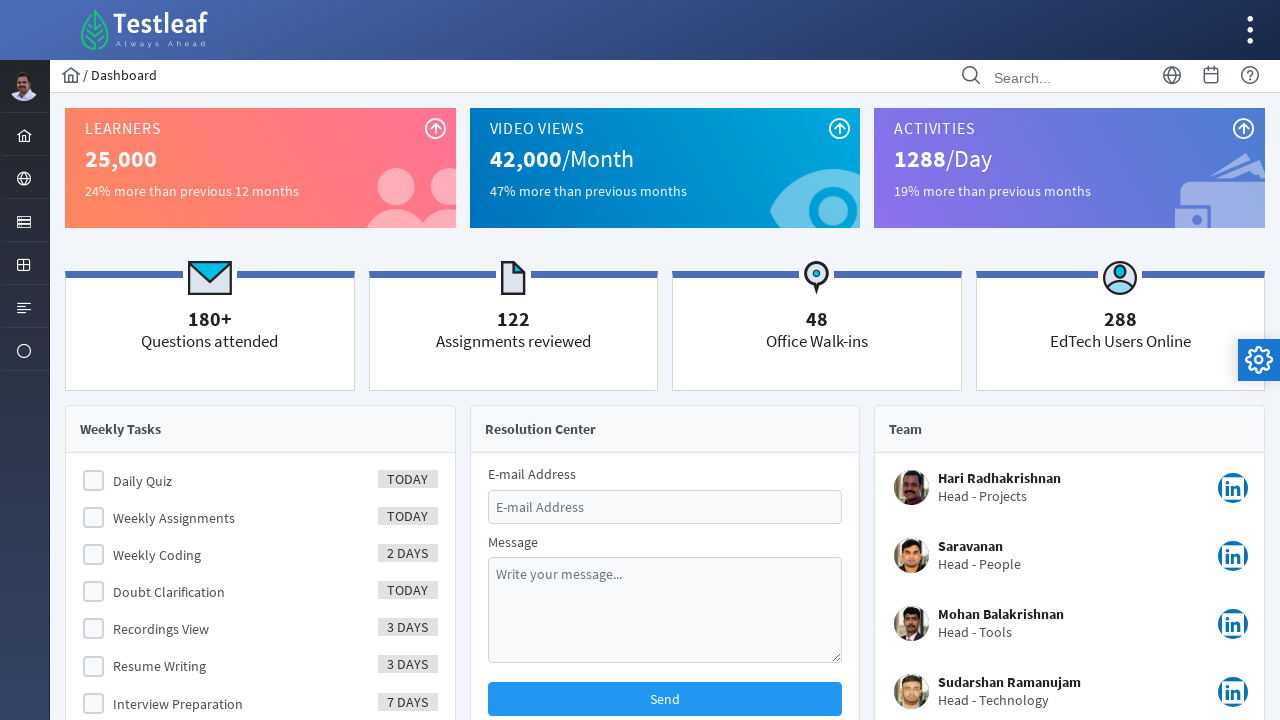

Filled message field with test message on child tab on #message
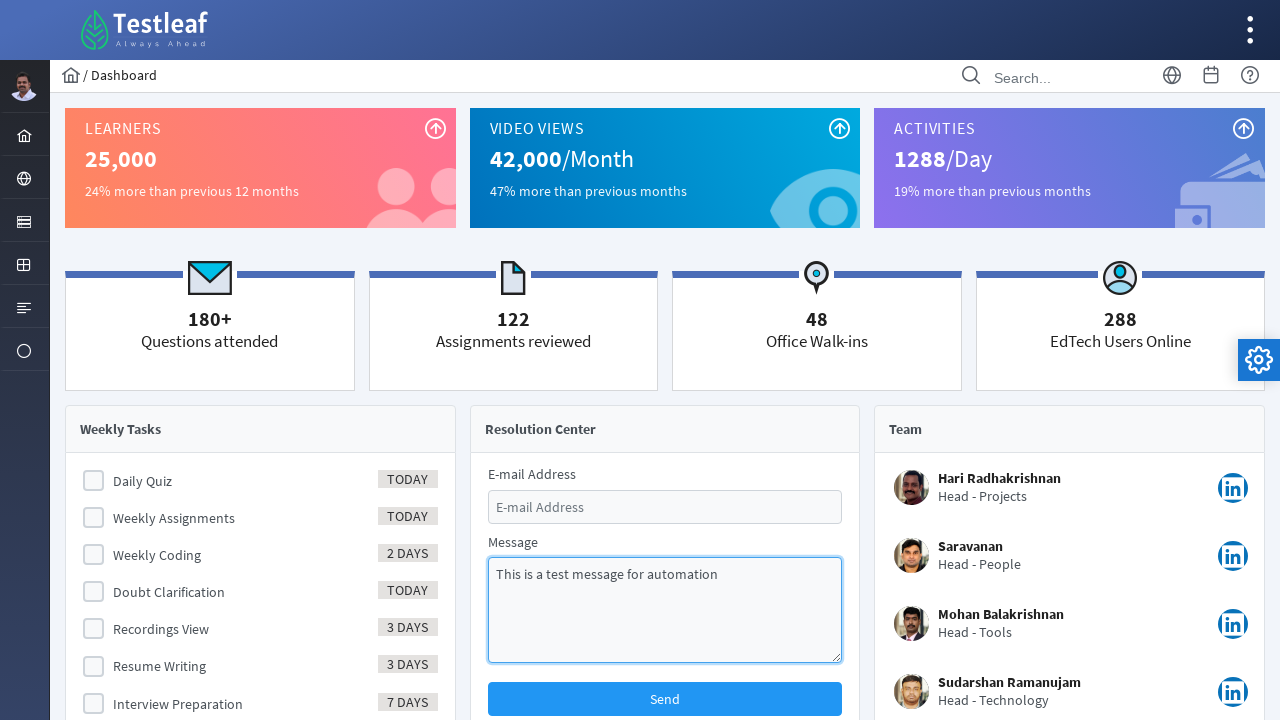

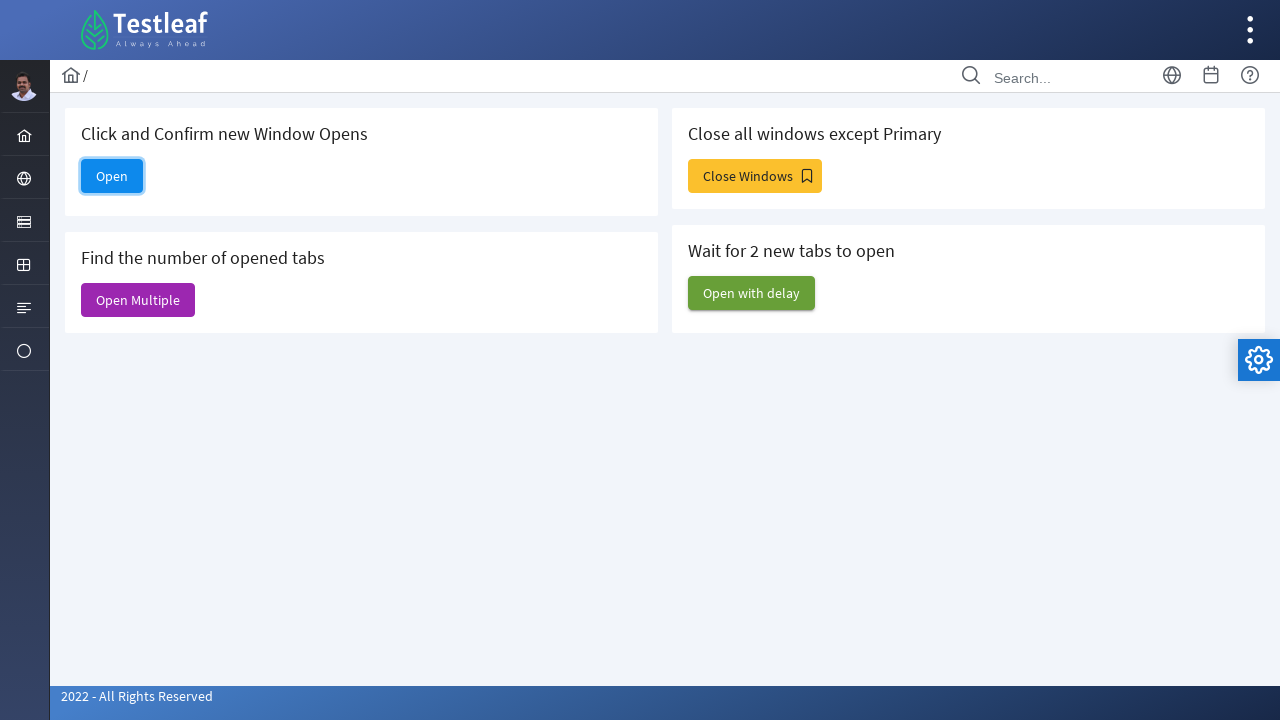